Tests e-commerce add-to-cart functionality by finding specific grocery products (Cucumber, Brocolli, Beetroot) and clicking their "ADD TO CART" buttons.

Starting URL: https://rahulshettyacademy.com/seleniumPractise/#/

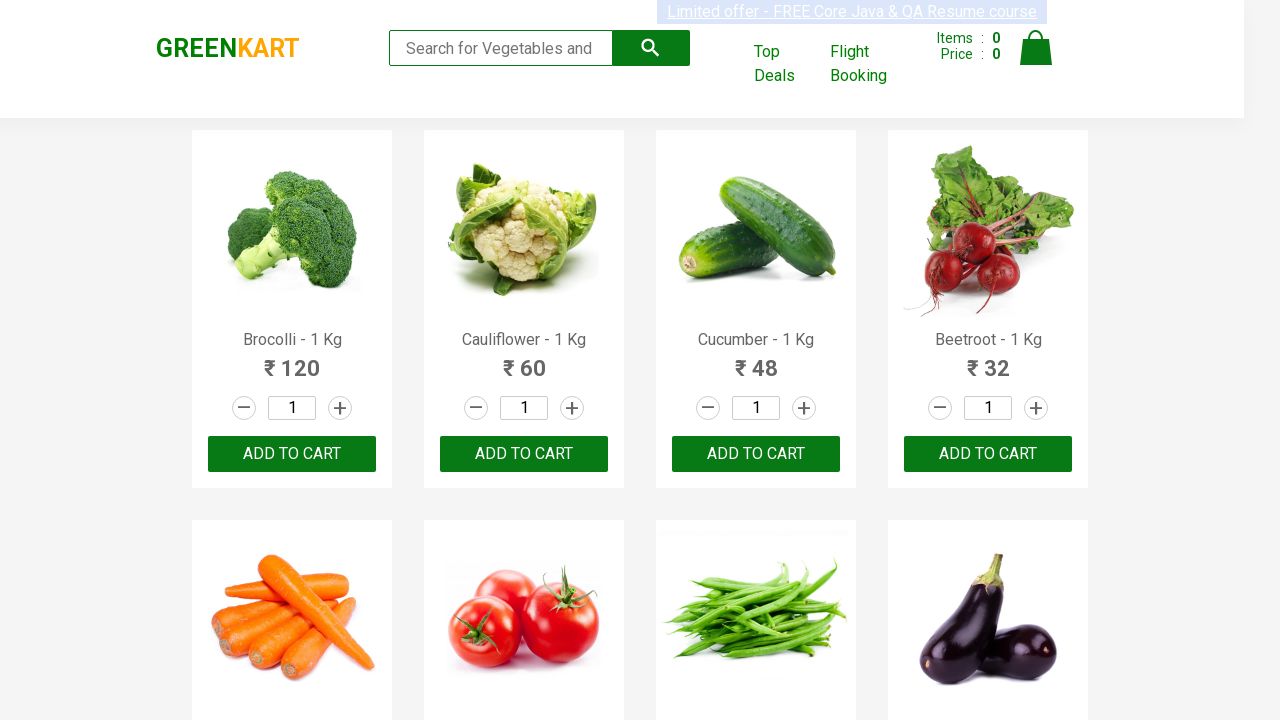

Waited for product names to load on the page
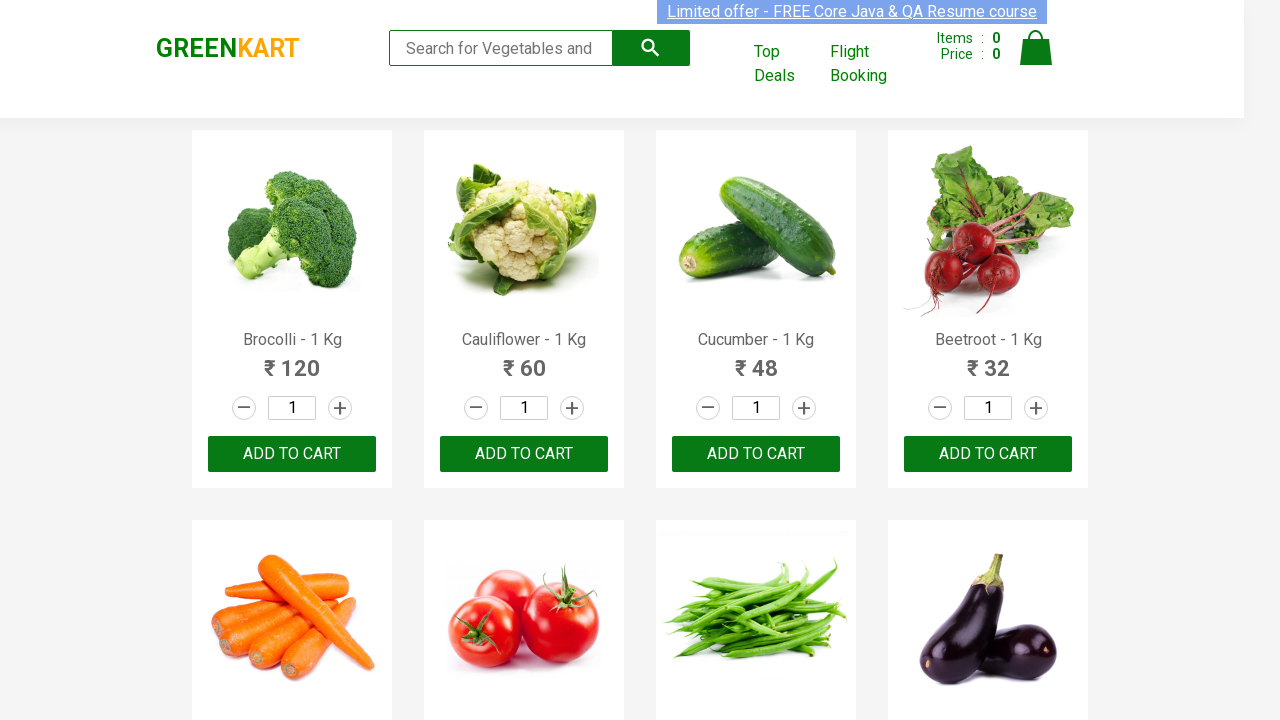

Retrieved all product elements from the page
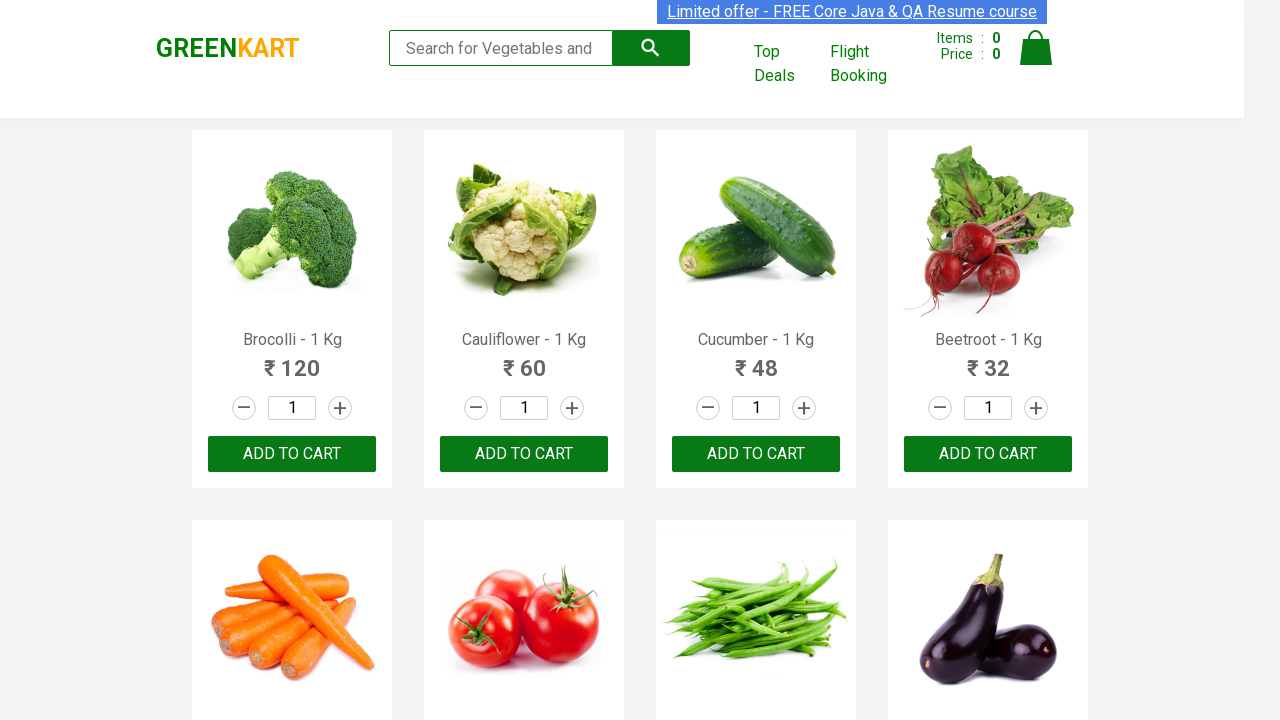

Clicked ADD TO CART button for Brocolli at (292, 454) on xpath=//button[text()='ADD TO CART'] >> nth=0
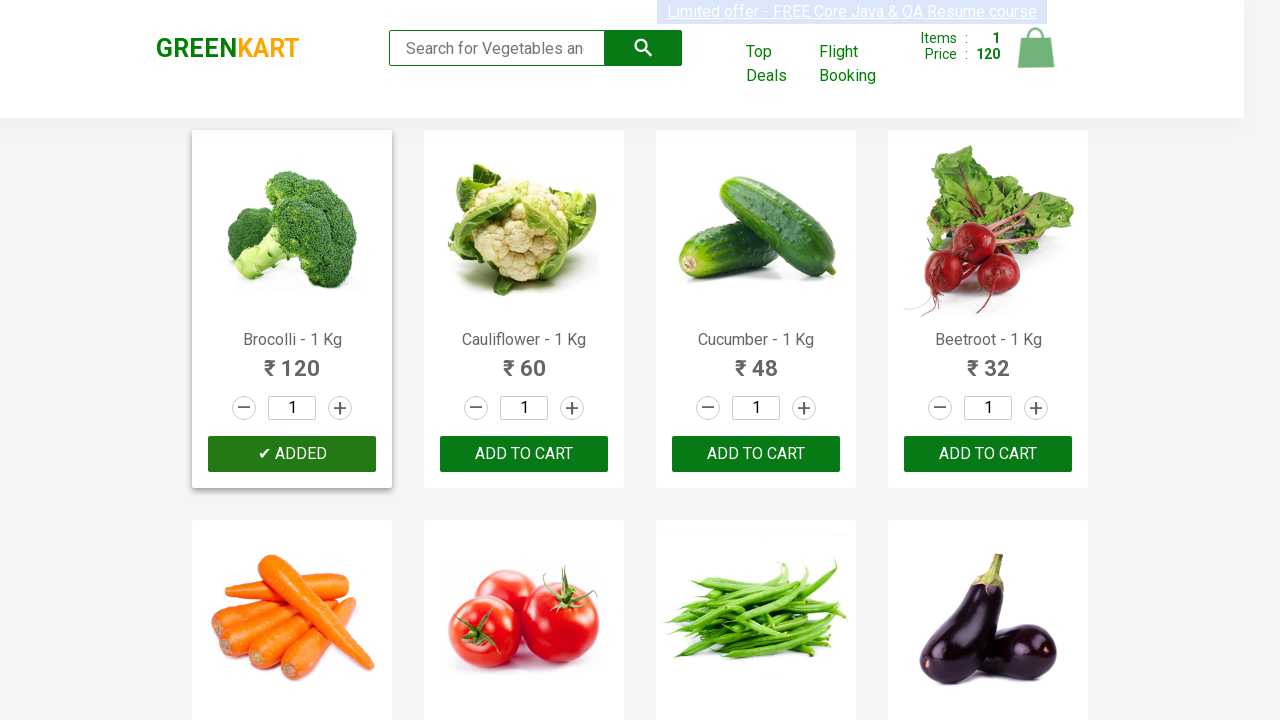

Clicked ADD TO CART button for Cucumber at (988, 454) on xpath=//button[text()='ADD TO CART'] >> nth=2
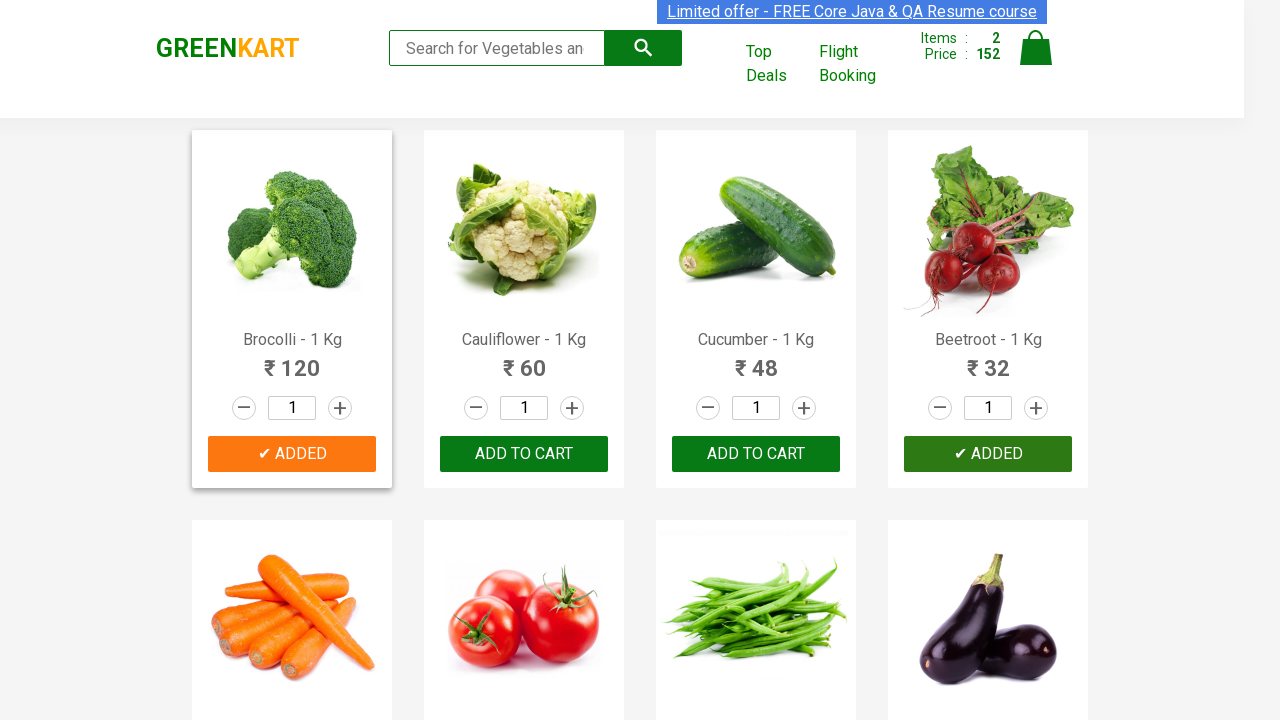

Clicked ADD TO CART button for Beetroot at (524, 360) on xpath=//button[text()='ADD TO CART'] >> nth=3
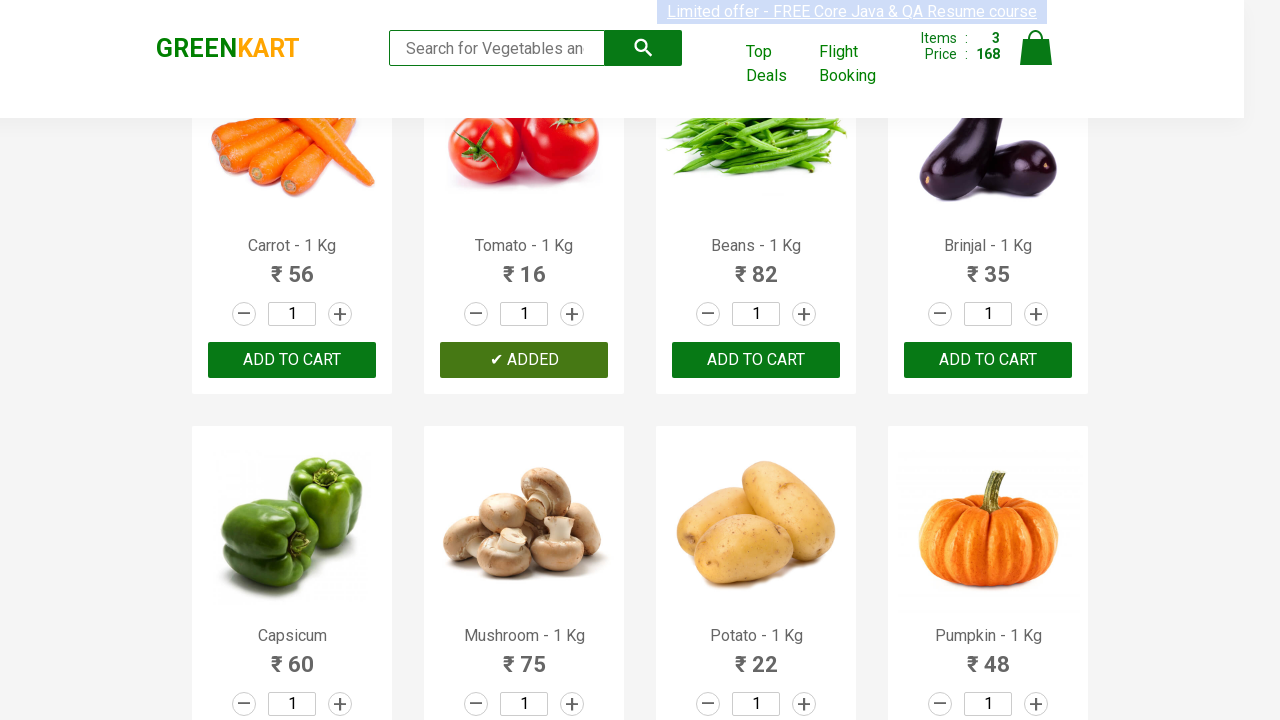

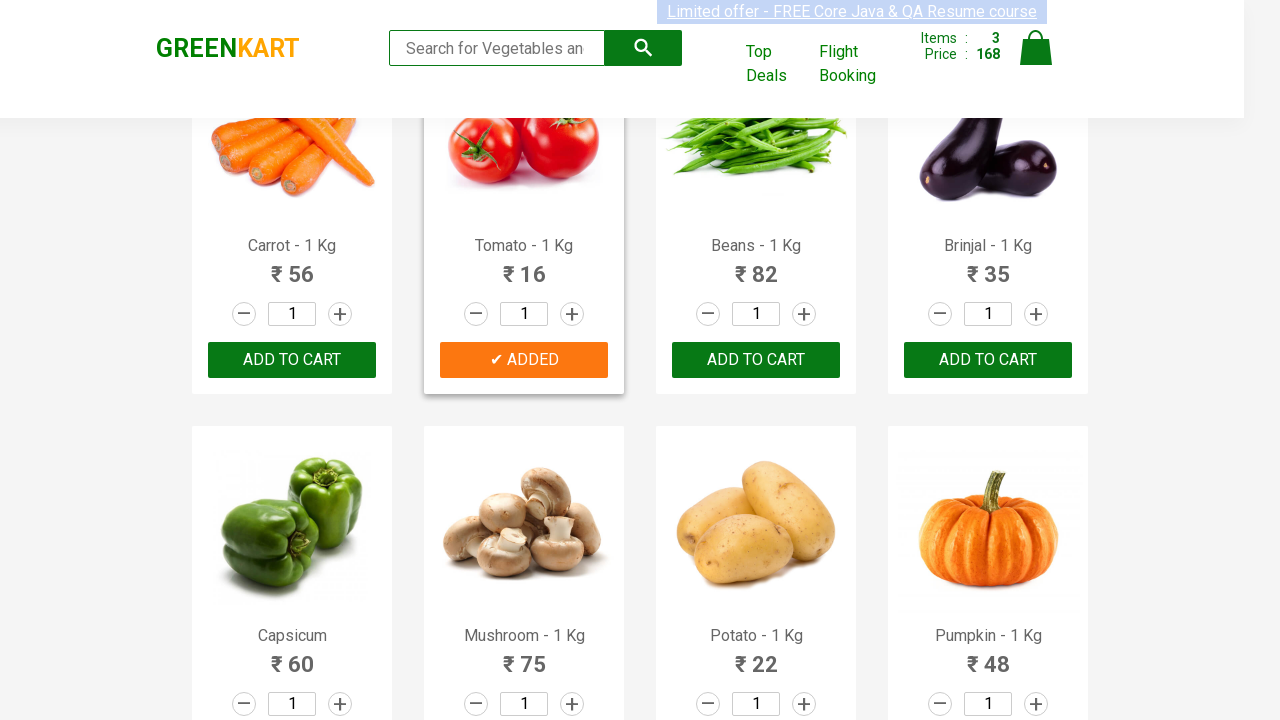